Tests triangle classification with isosceles triangle sides (15, 20, 15)

Starting URL: https://testpages.eviltester.com/styled/apps/triangle/triangle001.html

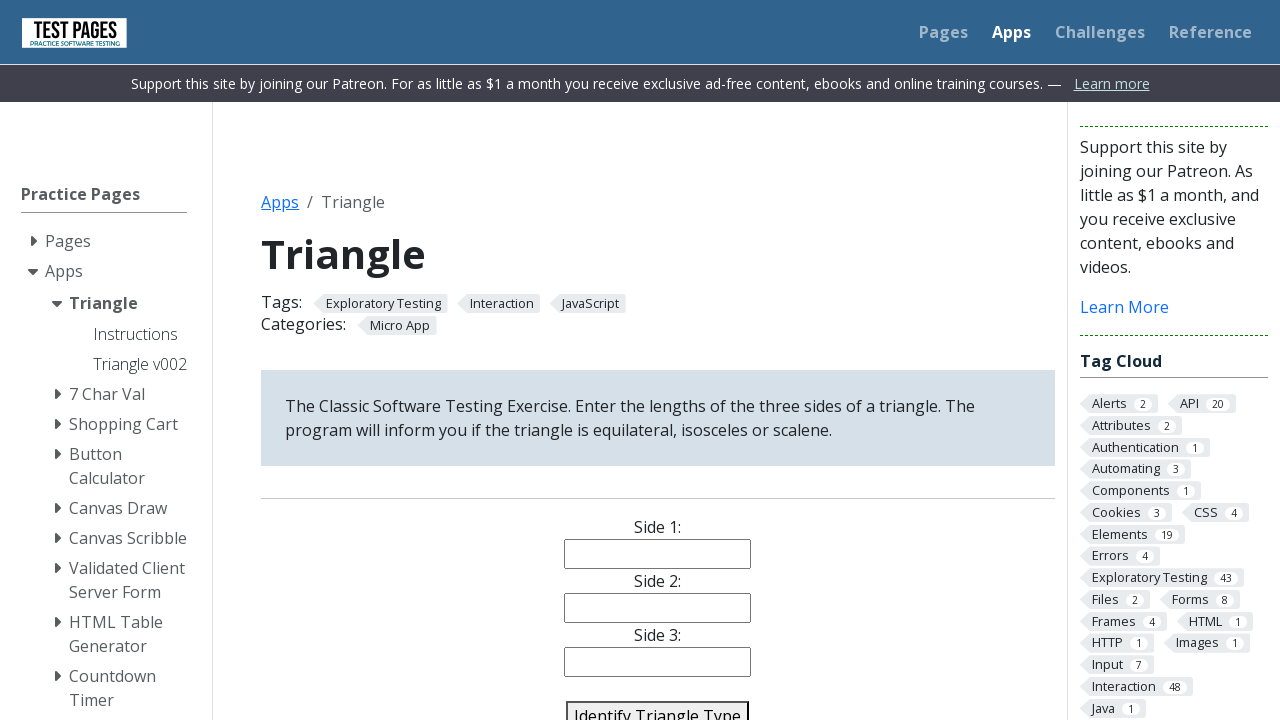

Filled side 1 input with value 15 on input[name='side1']
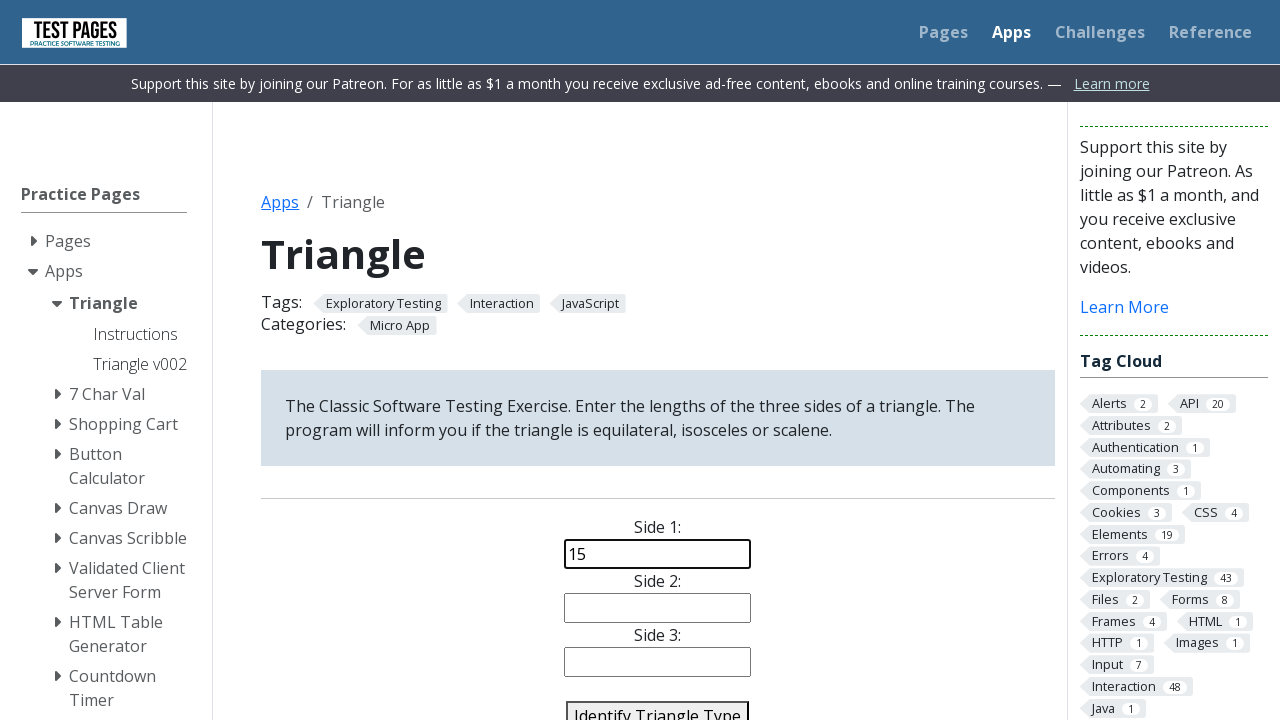

Filled side 2 input with value 20 on input[name='side2']
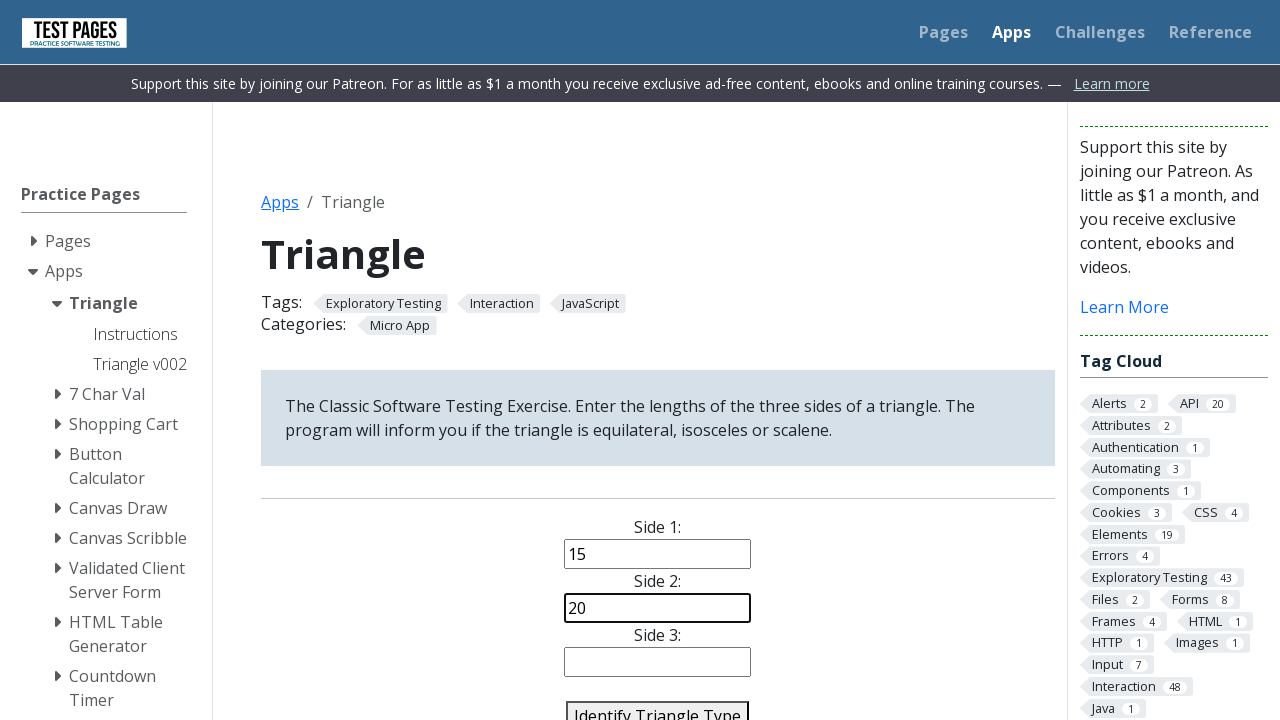

Filled side 3 input with value 15 on input[name='side3']
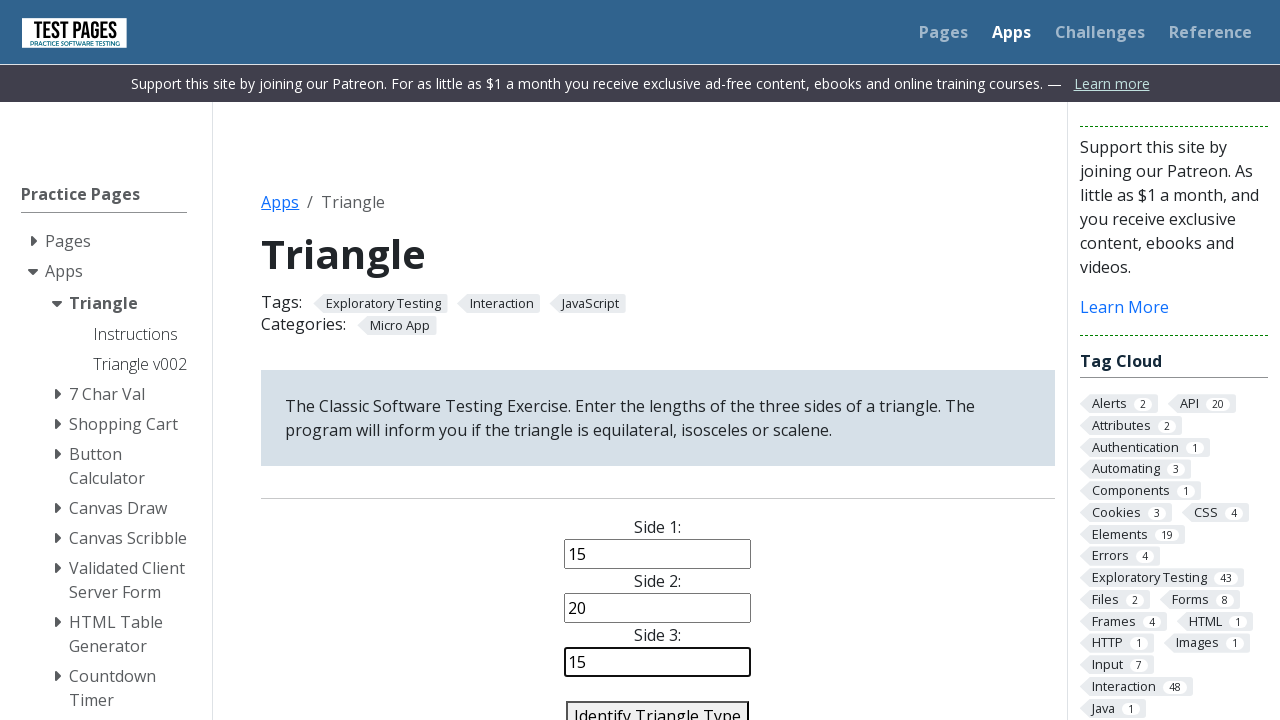

Clicked identify triangle button to classify the triangle at (658, 705) on #identify-triangle-action
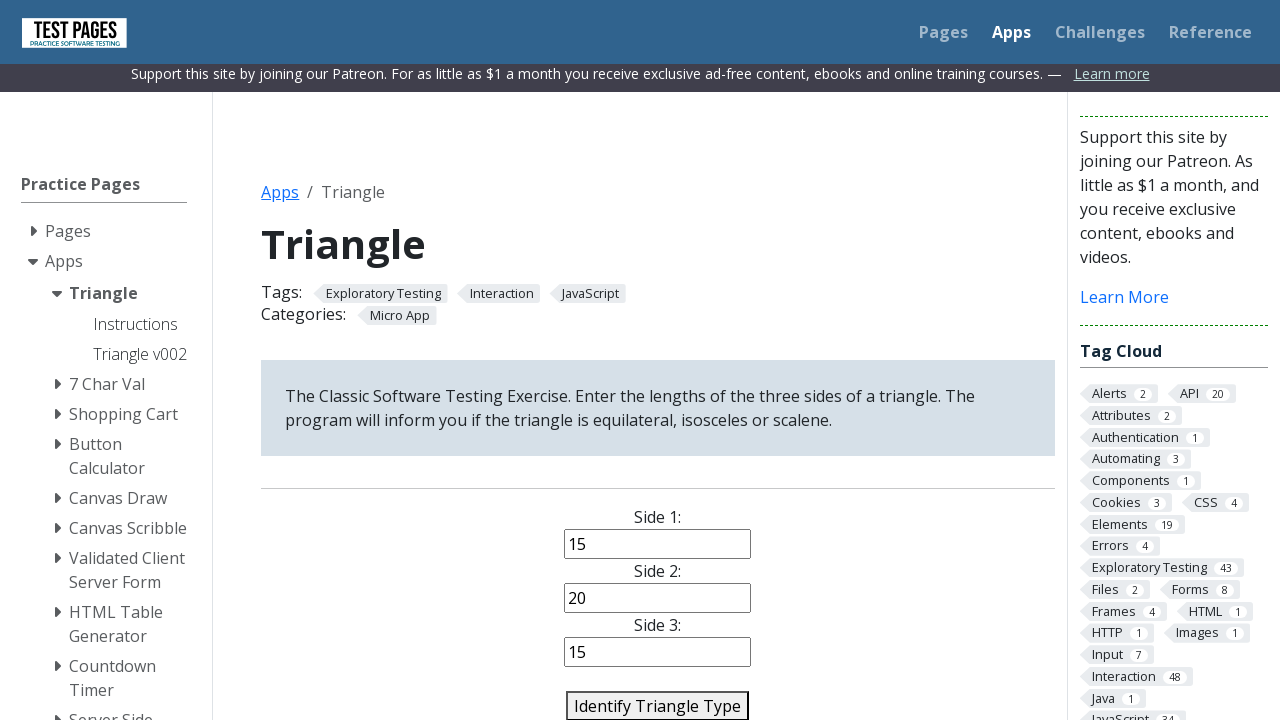

Triangle classification result appeared on page
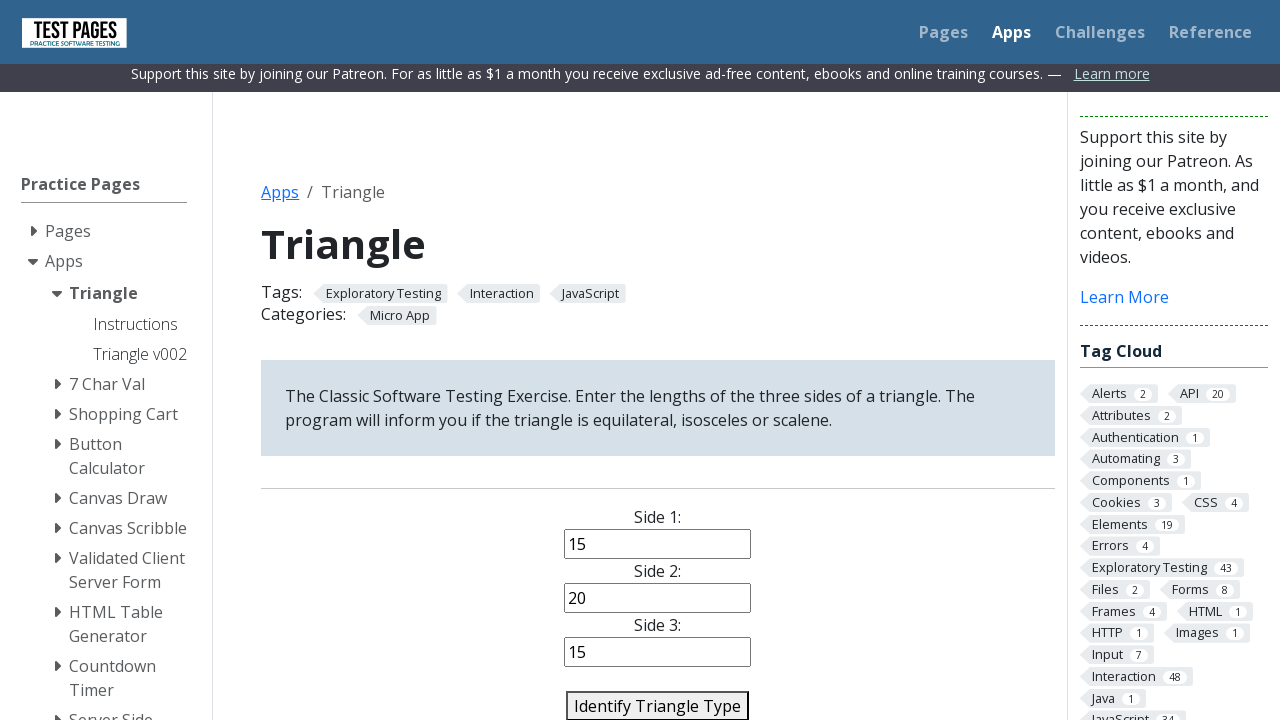

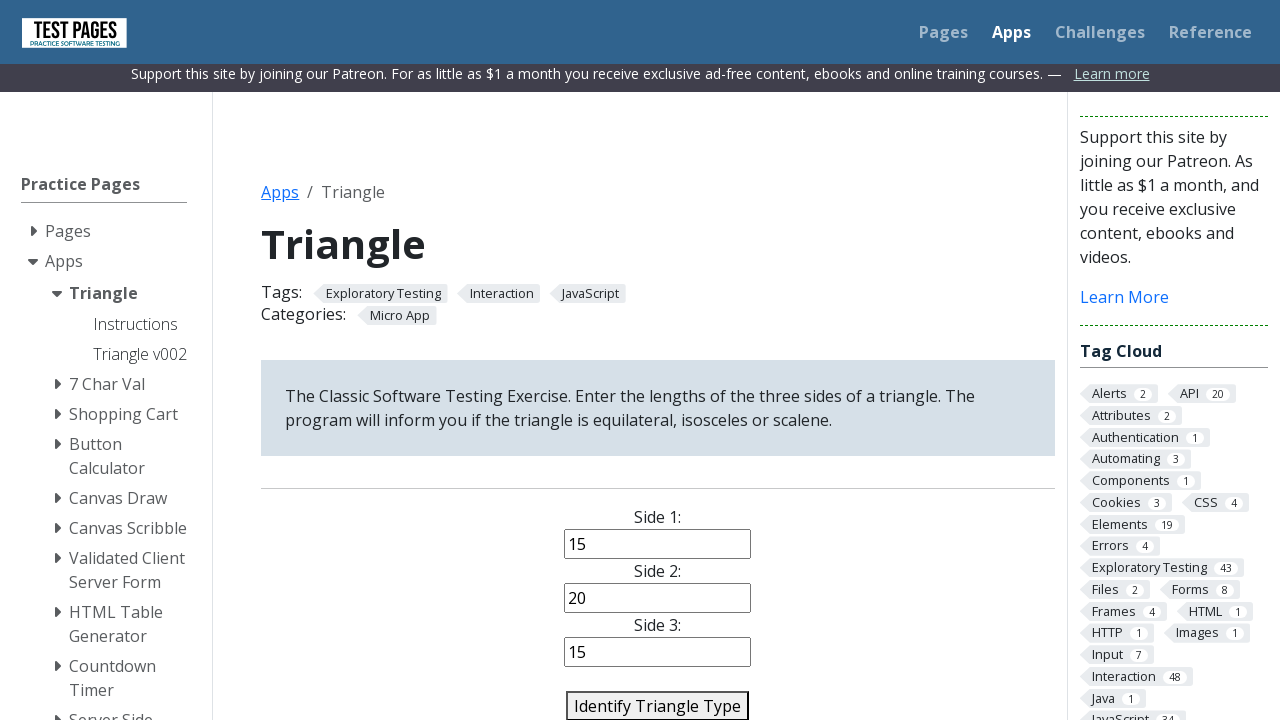